Fills the name input field with a test value

Starting URL: https://testautomationpractice.blogspot.com/

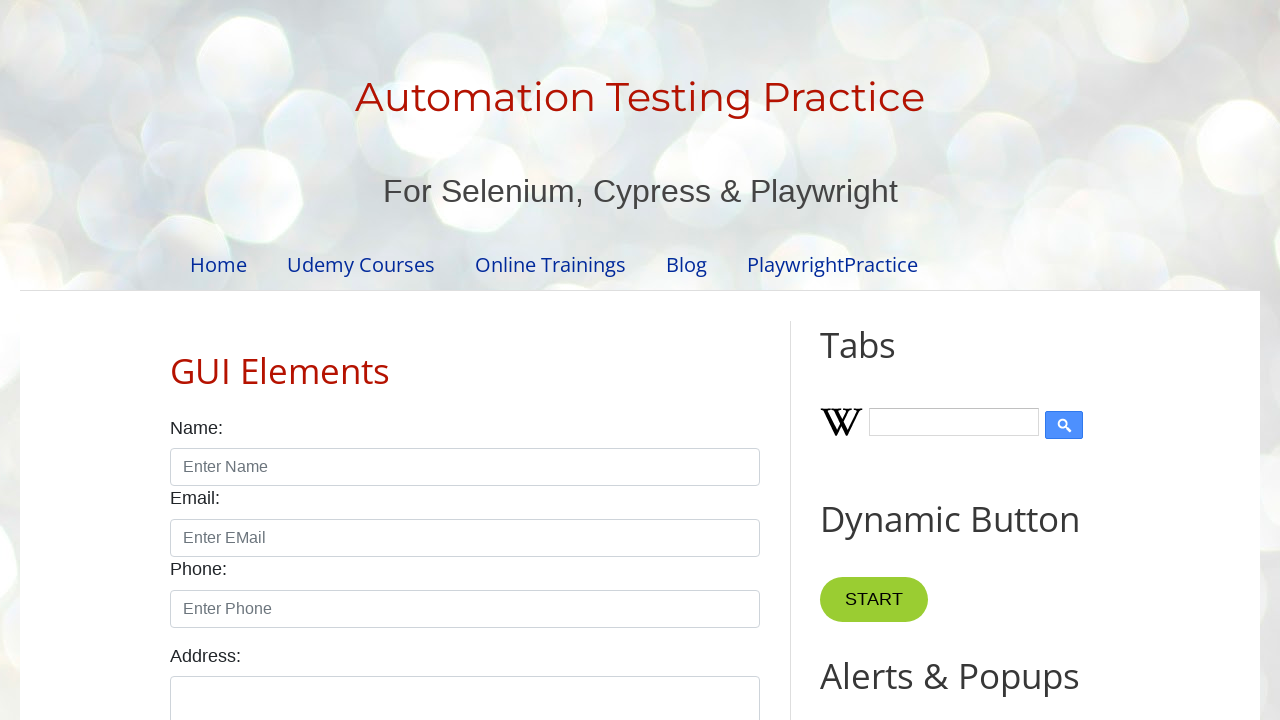

Filled name input field with 'Kumaran' on input[id^='name']
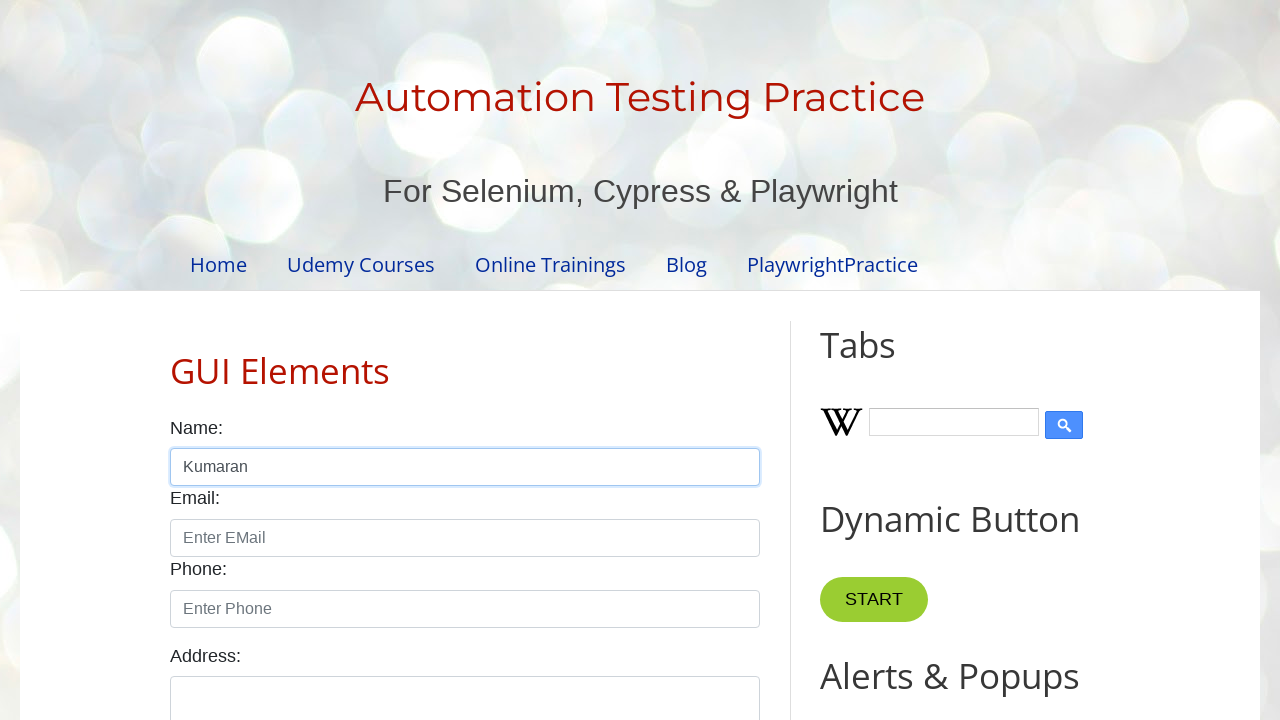

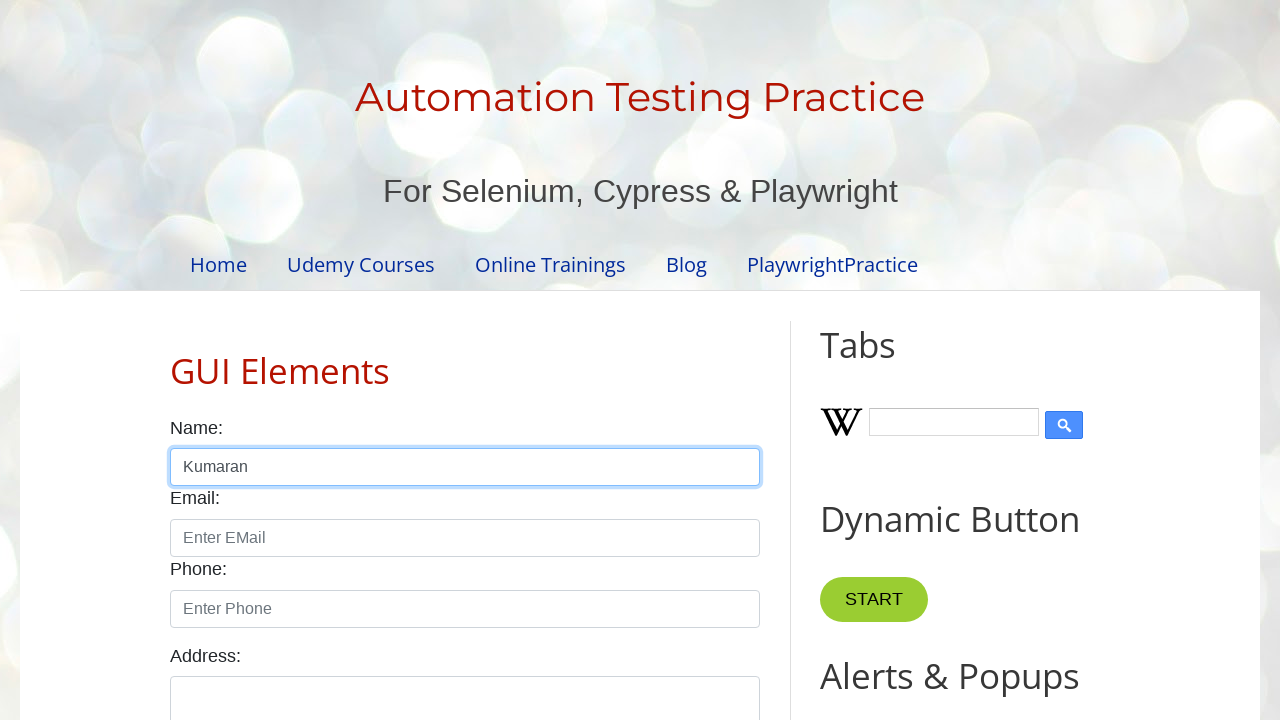